Tests file upload functionality on LeafGround by clicking the upload button and uploading a file using Playwright's file chooser handling

Starting URL: https://www.leafground.com/file.xhtml

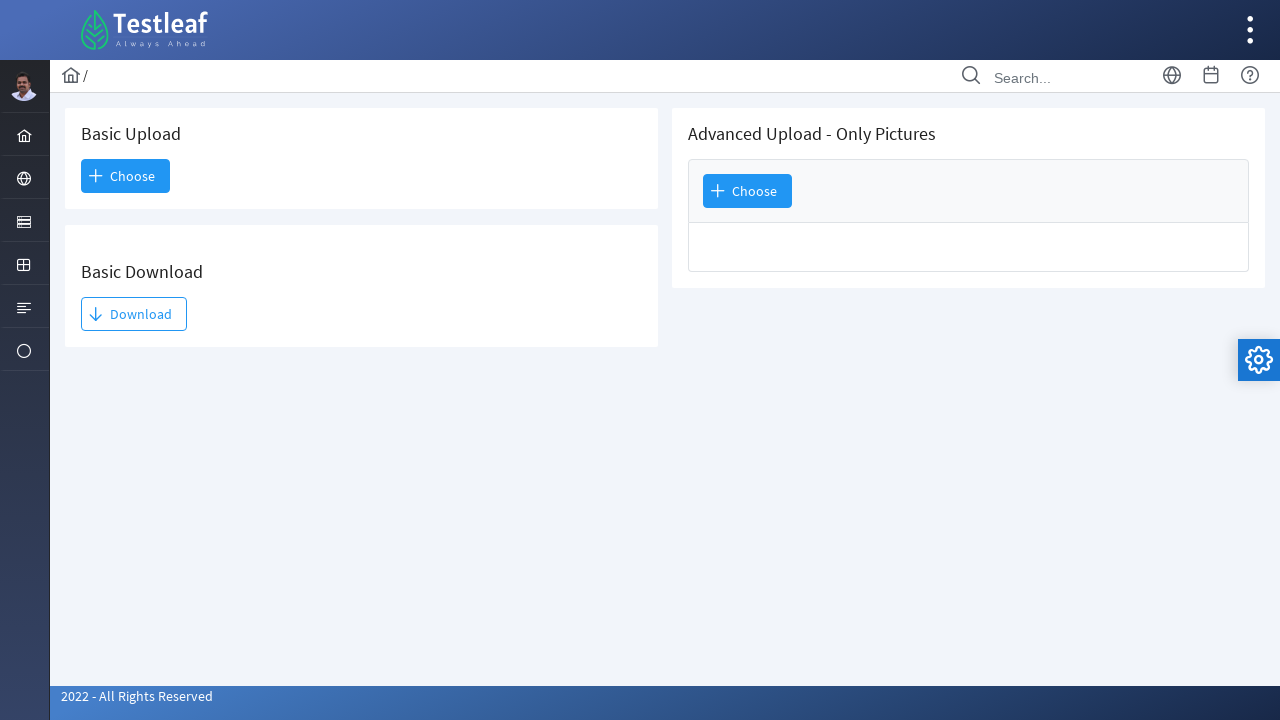

Waited for file input element to be available
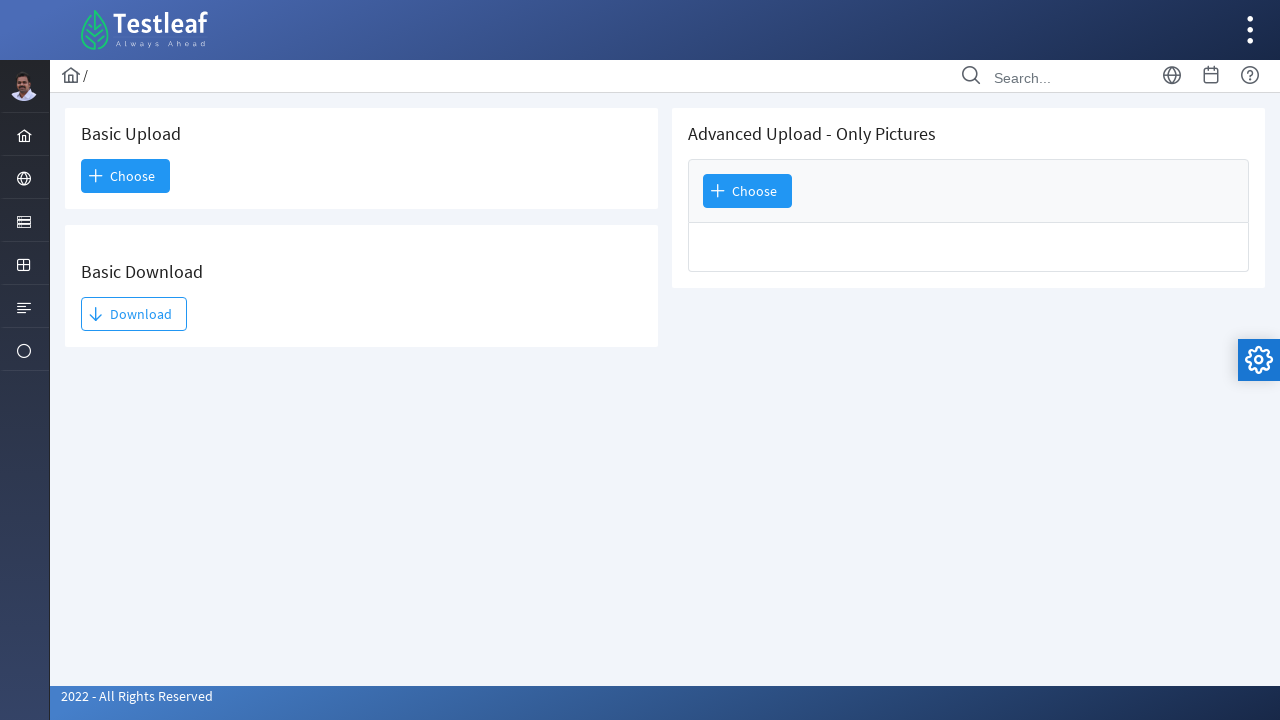

Created temporary test file for upload
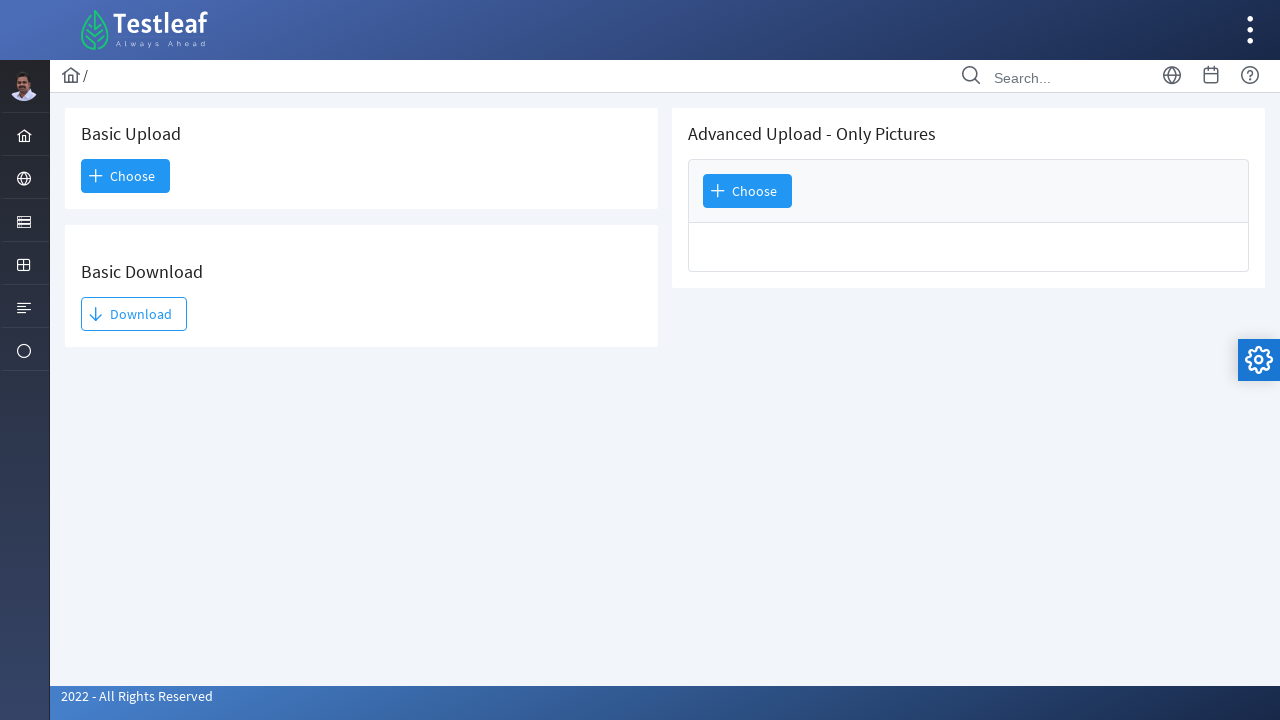

Located the file input element
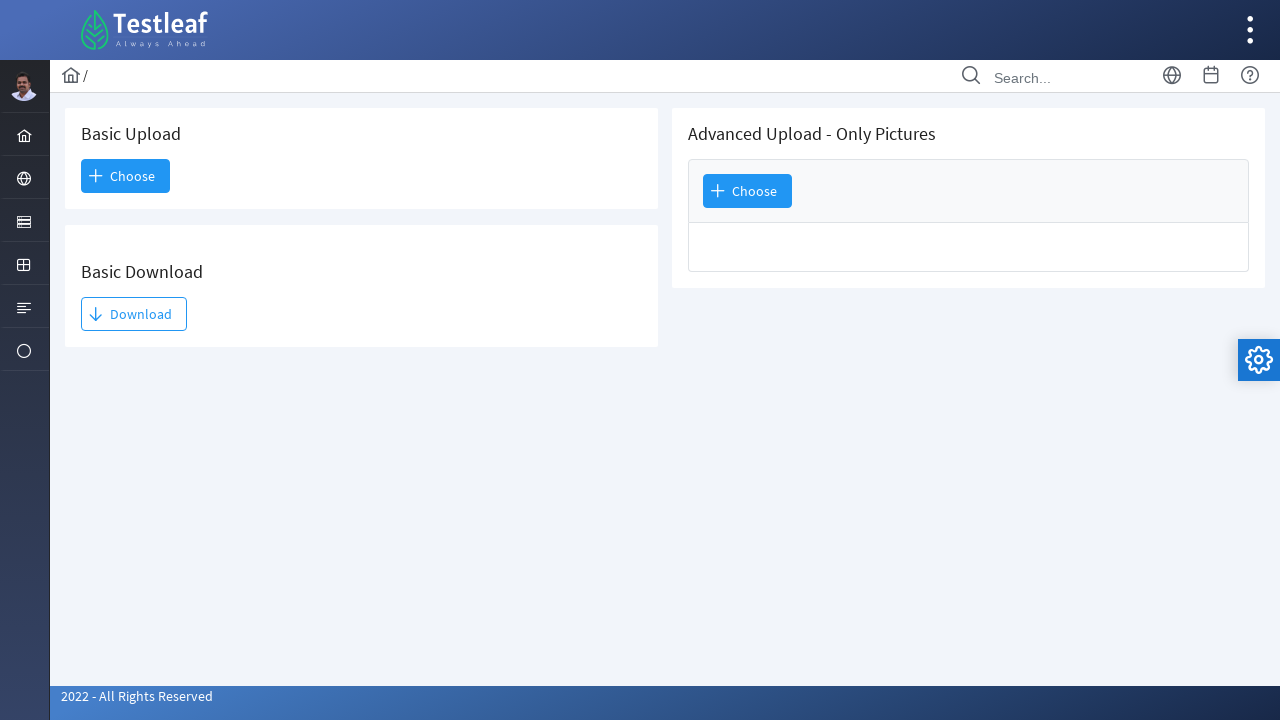

Uploaded test file to the file input element
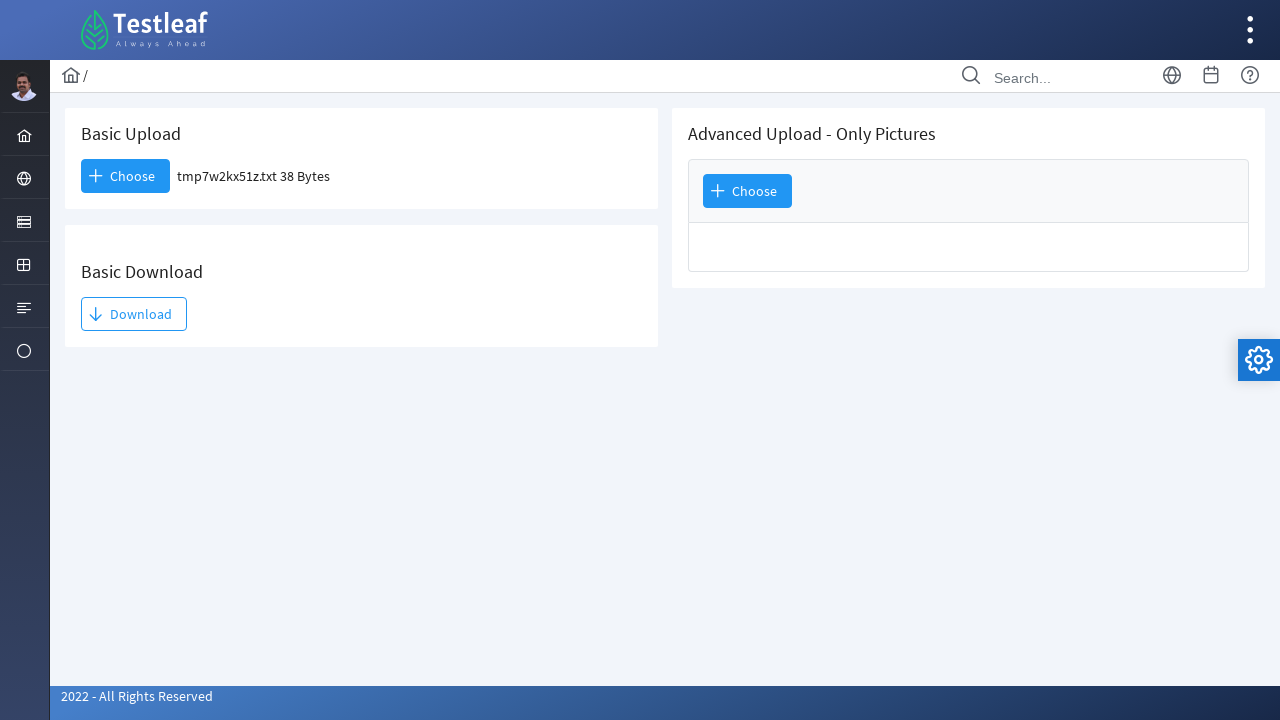

Cleaned up temporary test file
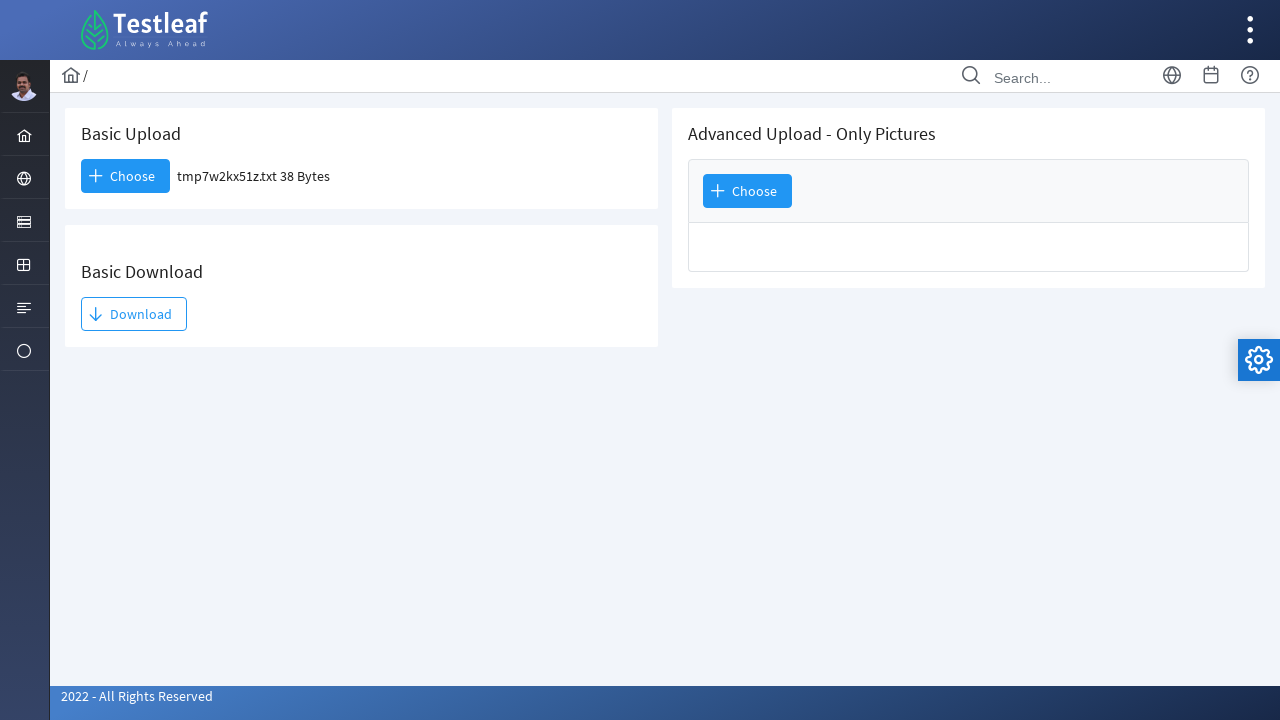

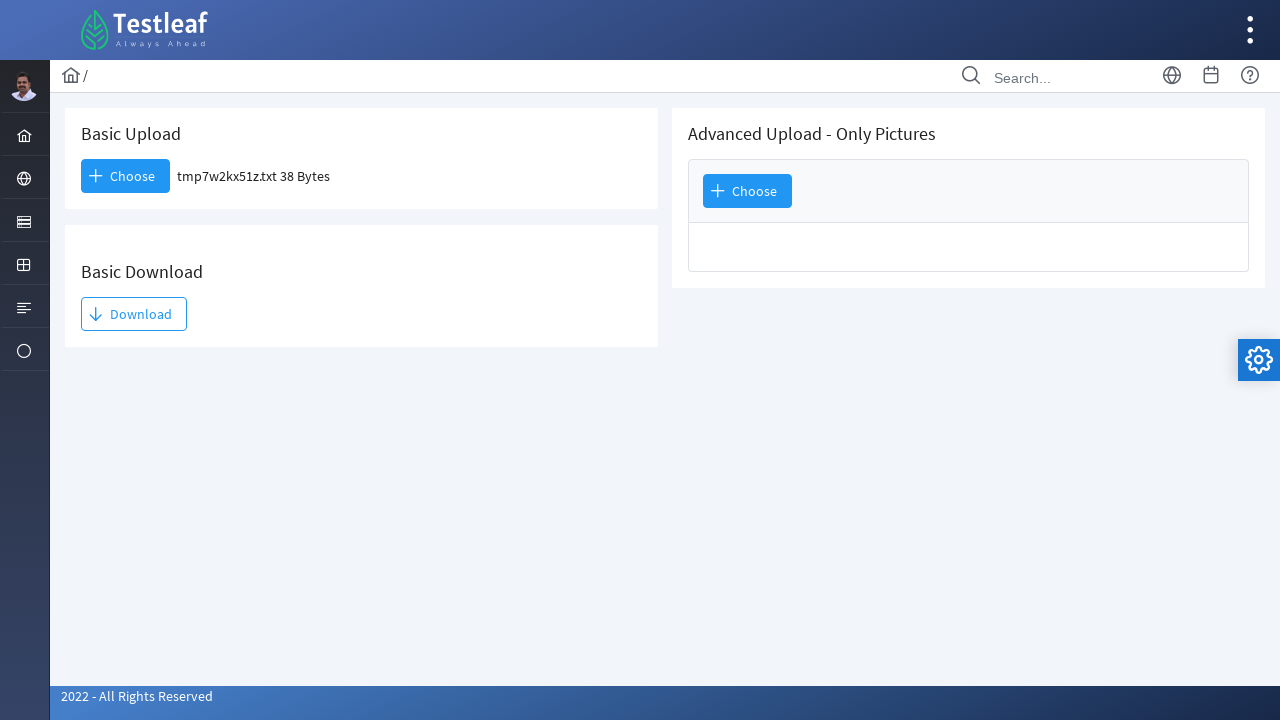